Tests handling of nested iframes by navigating to a frames demo page, clicking on a link to access an iframe within an iframe, and filling a textbox inside the nested frame structure.

Starting URL: https://demo.automationtesting.in/Frames.html

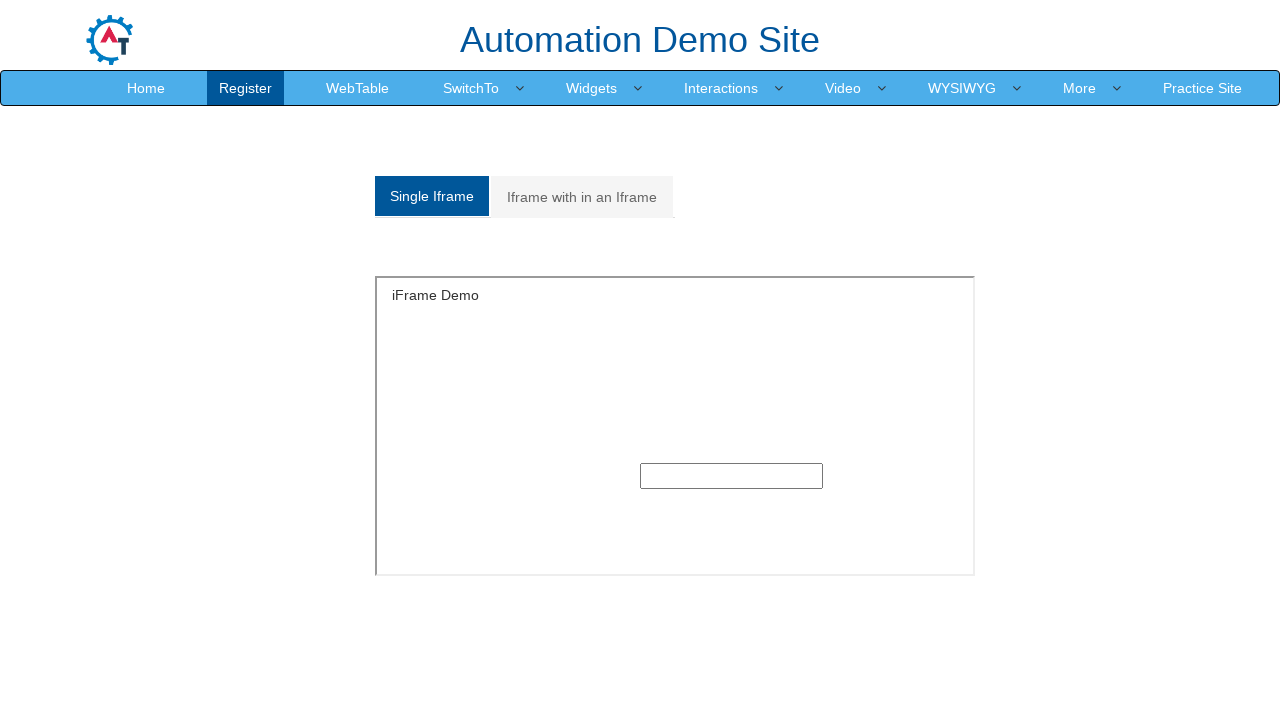

Clicked on 'Iframe with in an Iframe' link at (582, 197) on internal:role=link[name="Iframe with in an Iframe"i]
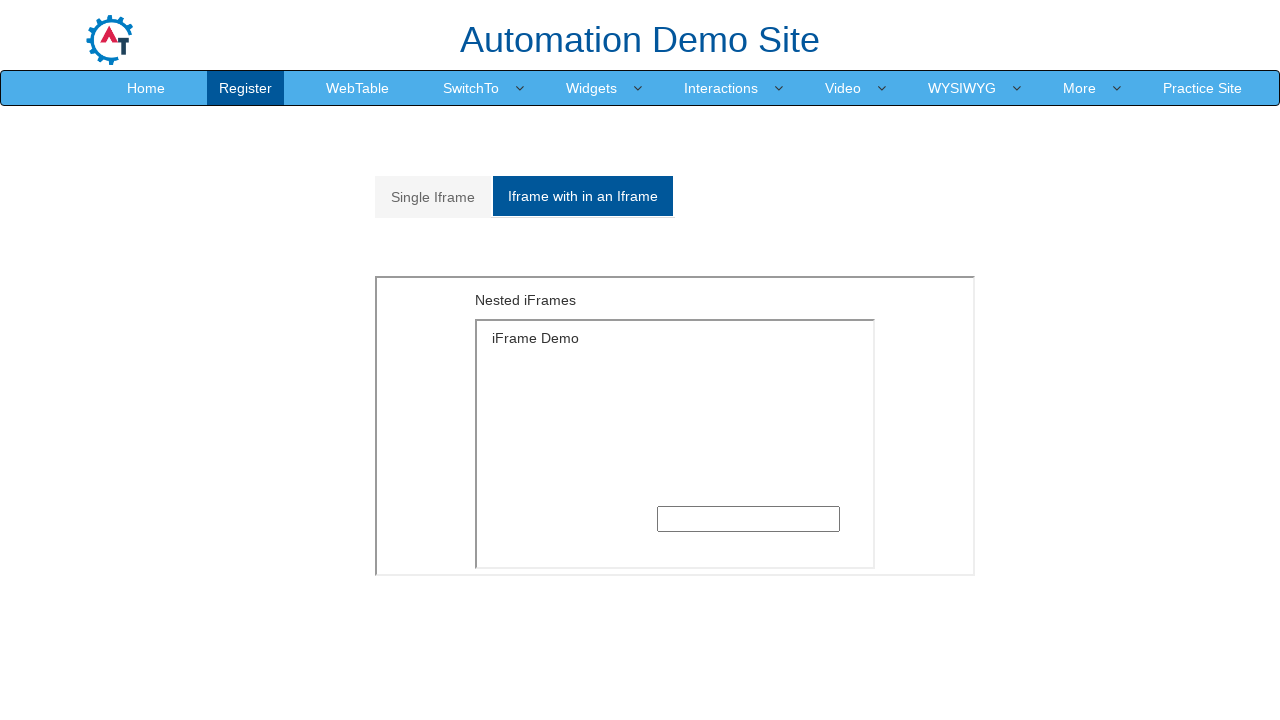

Filled textbox in nested iframe structure with 'hello' on [src='MultipleFrames.html'] >> internal:control=enter-frame >> [src='SingleFrame
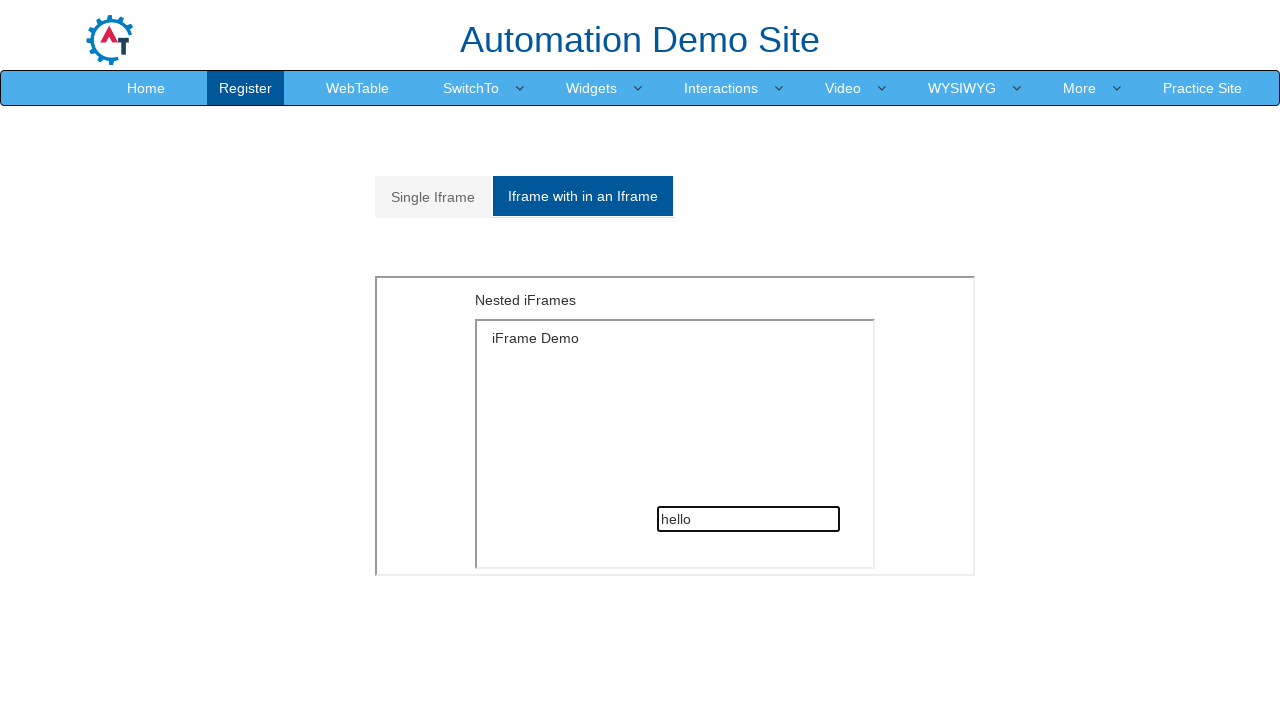

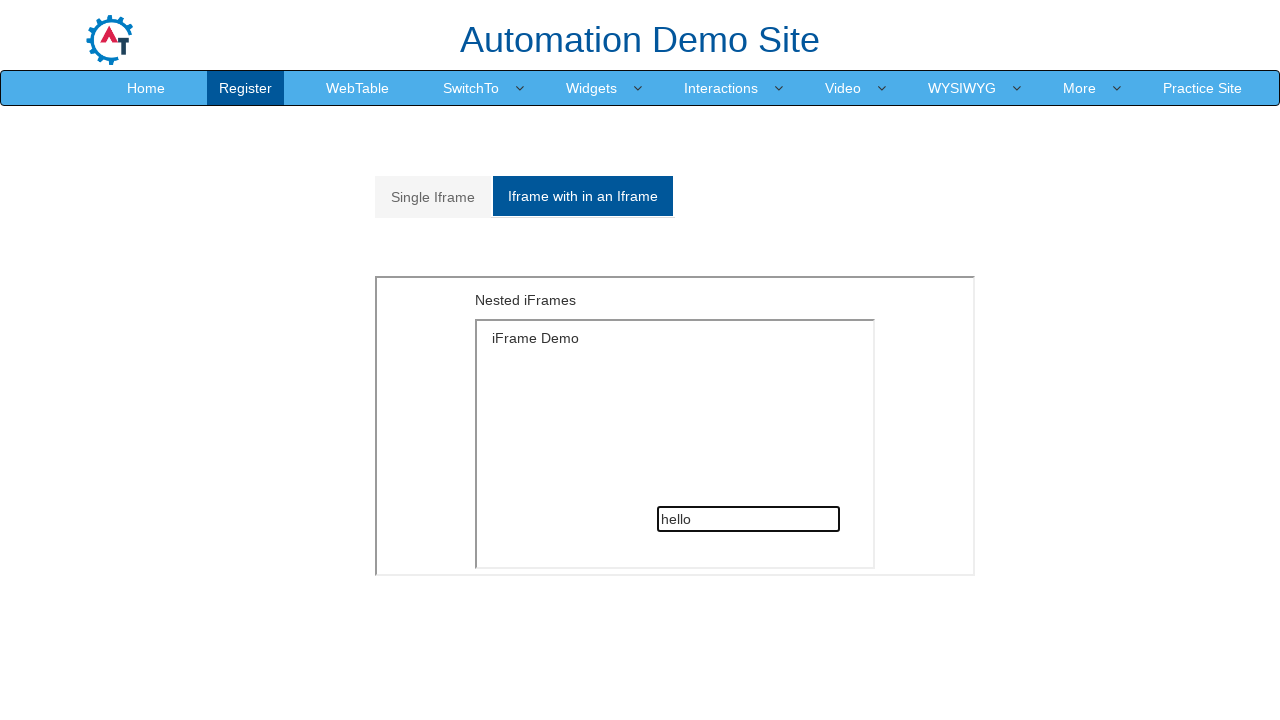